Navigates to Browse Languages, clicks U category, and counts the number of languages listed

Starting URL: https://www.99-bottles-of-beer.net/

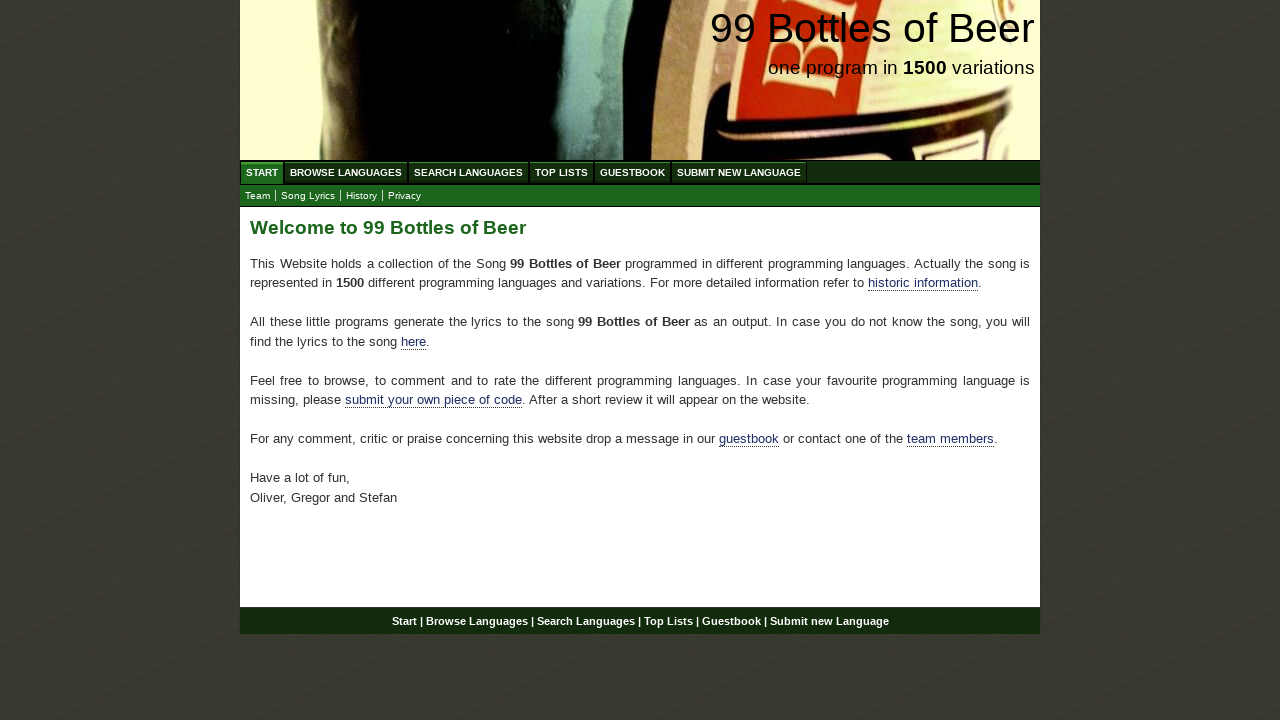

Clicked on Browse Languages menu at (346, 172) on a[href='/abc.html']
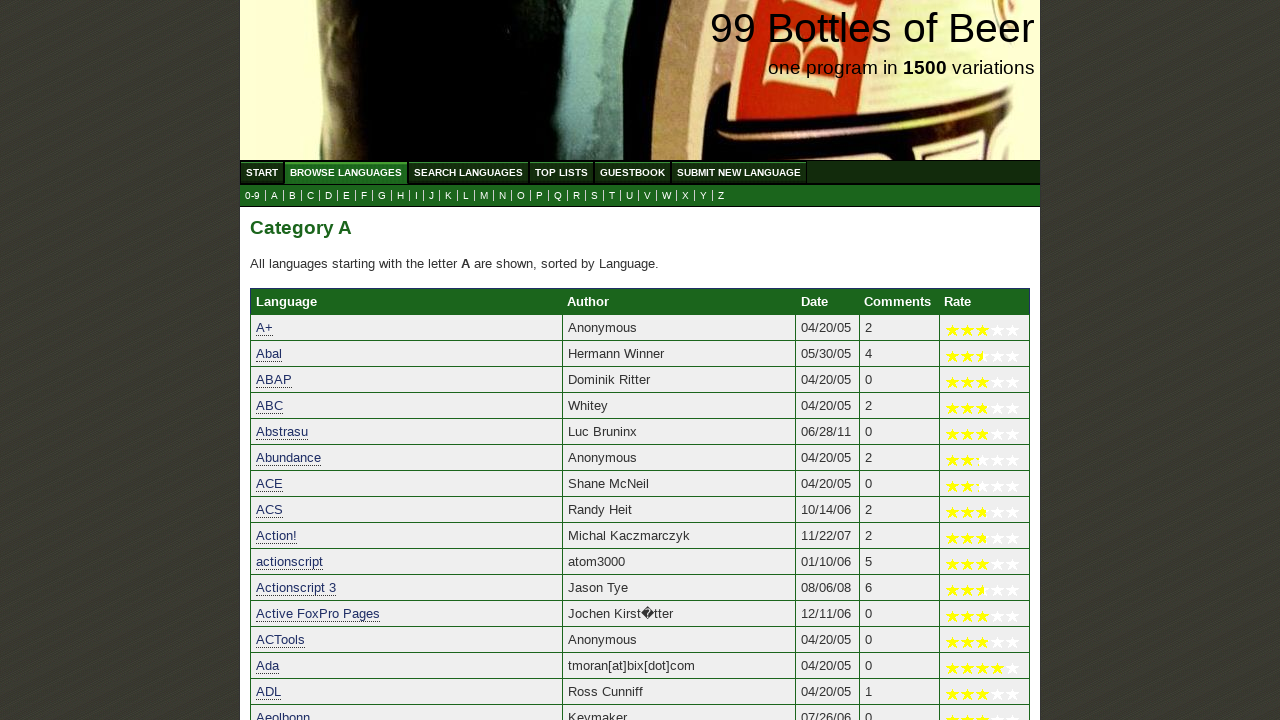

Clicked on U category submenu at (630, 196) on a[href='u.html']
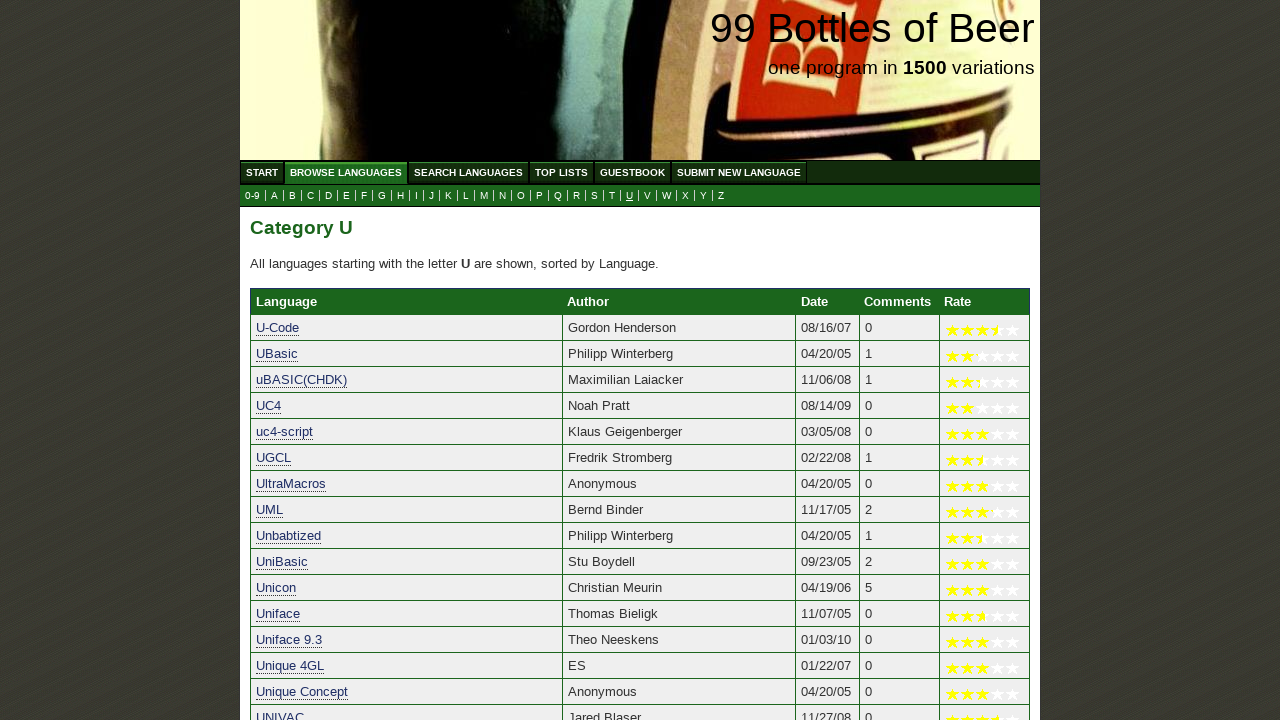

Located languages in U category table
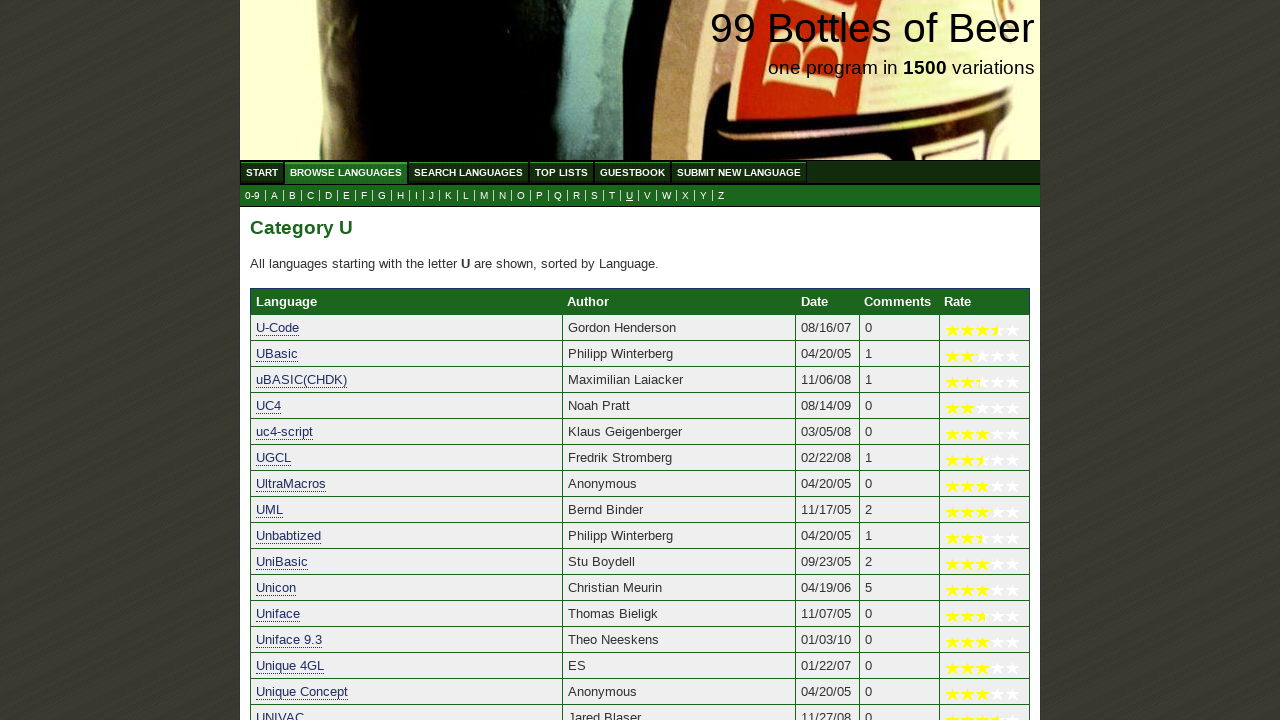

Verified that 25 languages are listed in U category
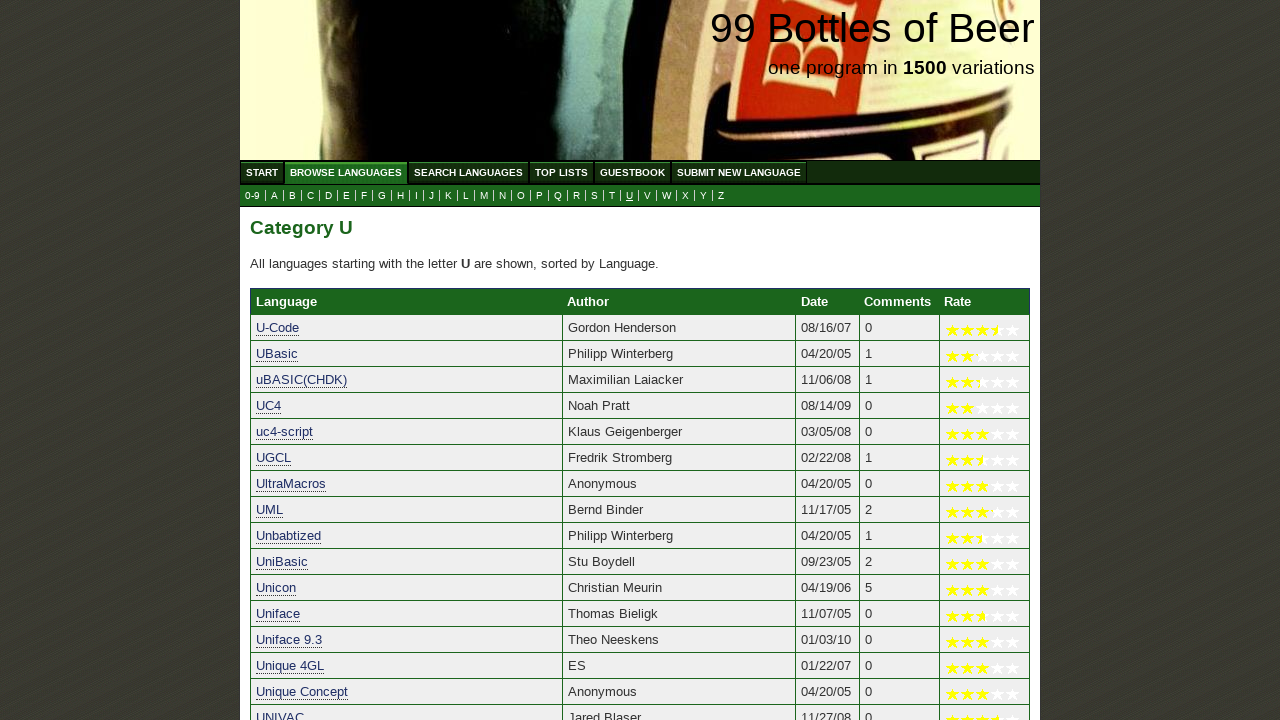

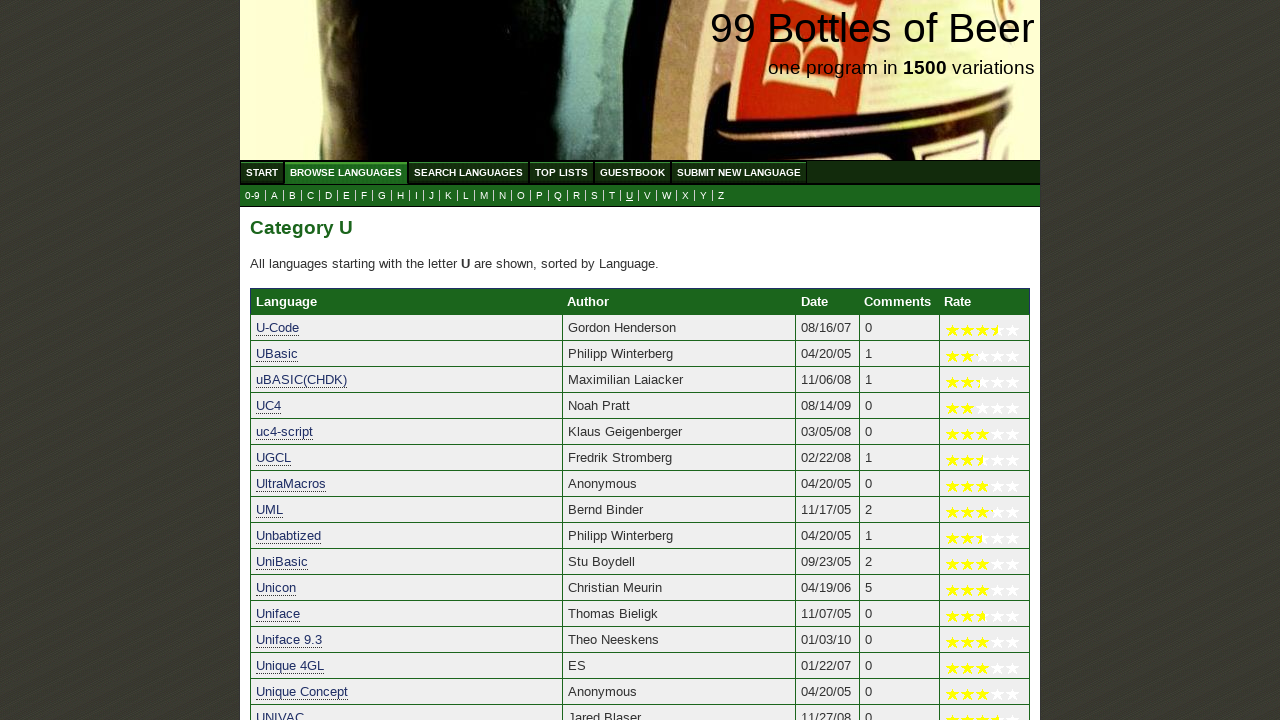